Tests a wait scenario where the script waits for a button to become clickable, clicks it, and verifies a success message is displayed

Starting URL: http://suninjuly.github.io/wait2.html

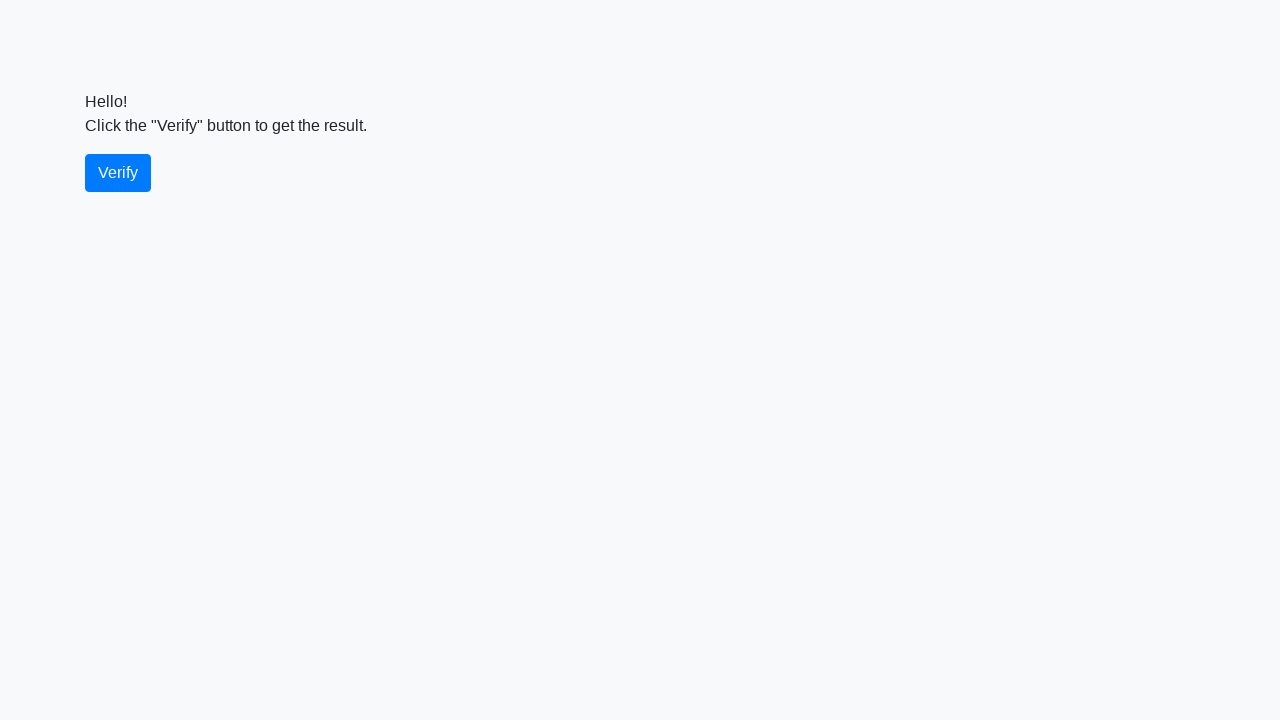

Waited for verify button to become visible
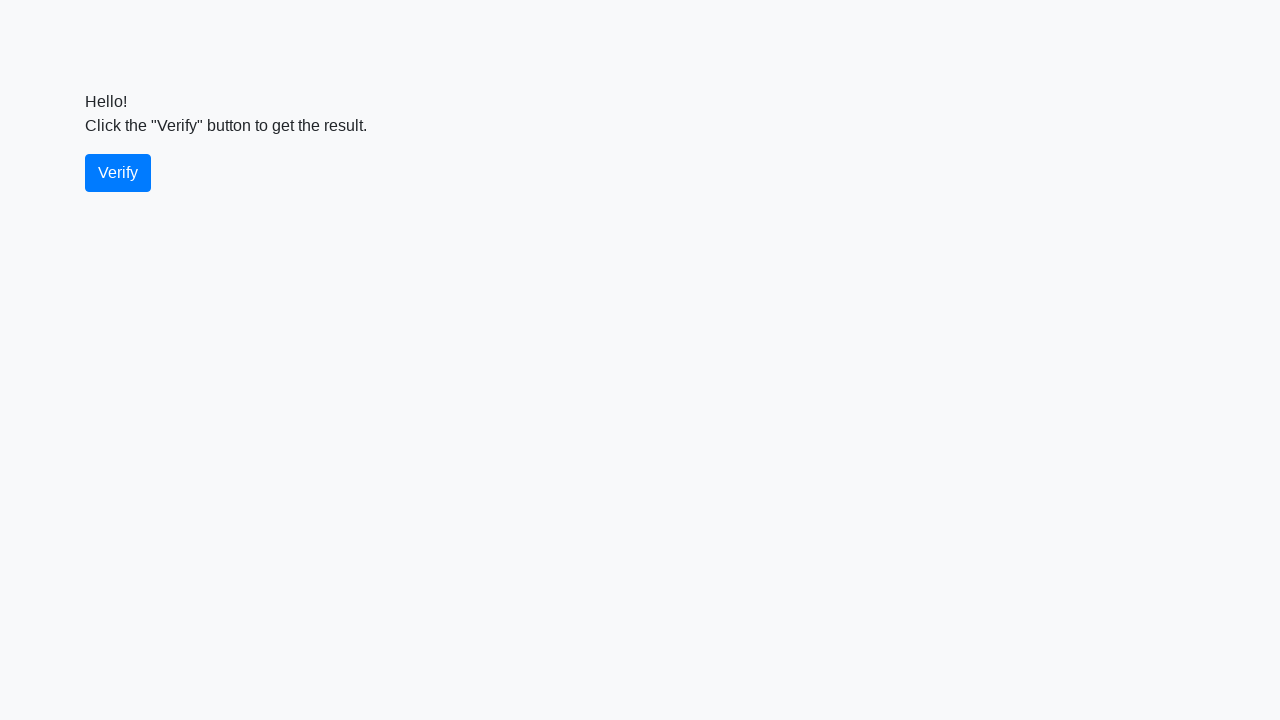

Clicked the verify button at (118, 173) on #verify
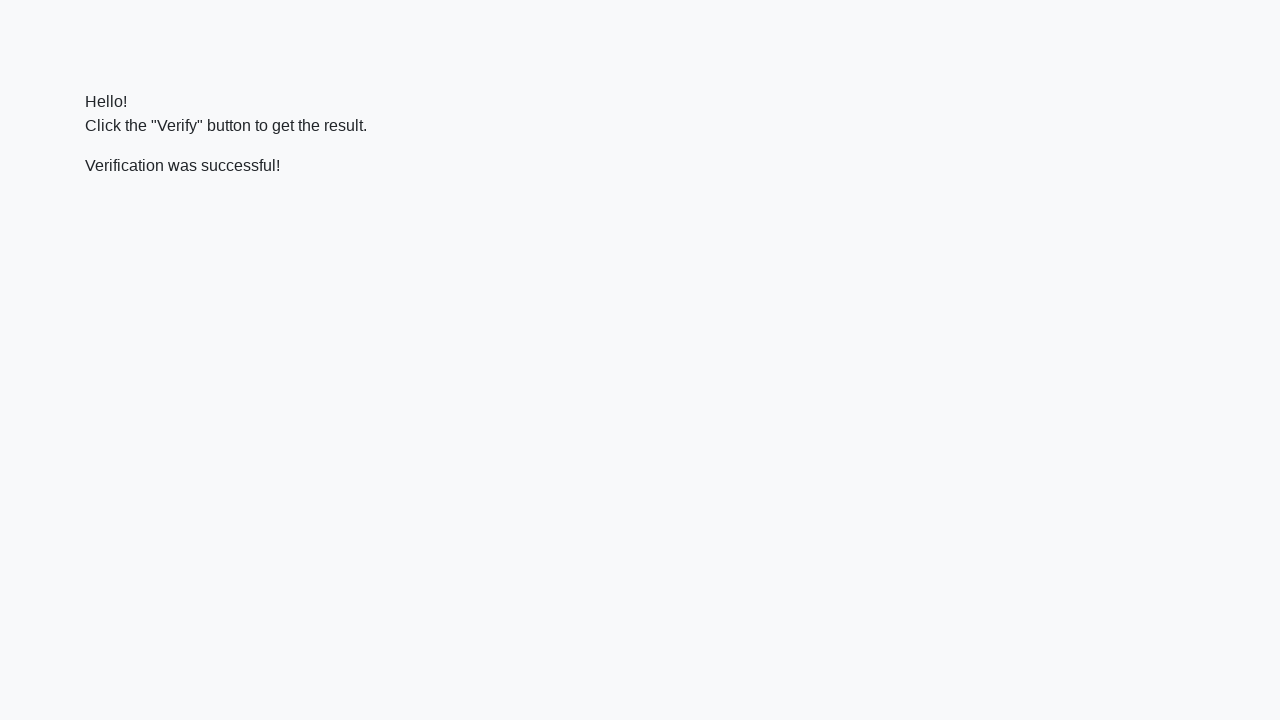

Waited for success message to become visible
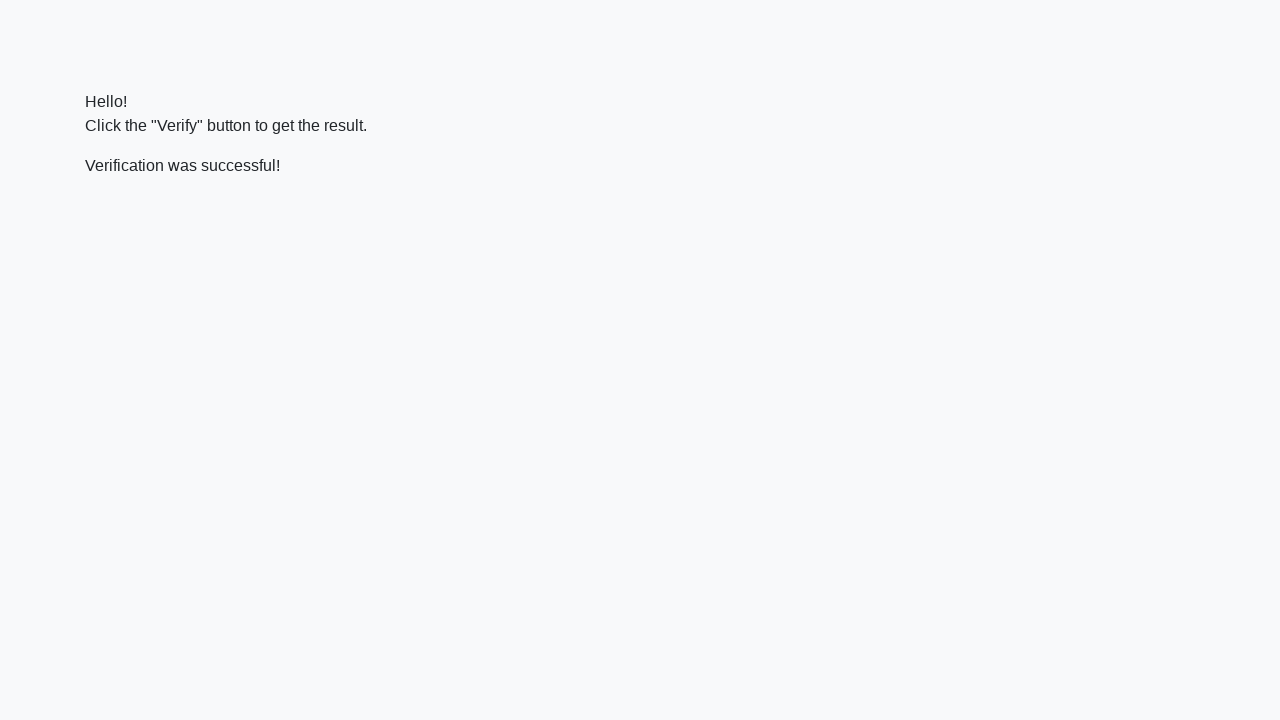

Verified that success message contains 'successful' text
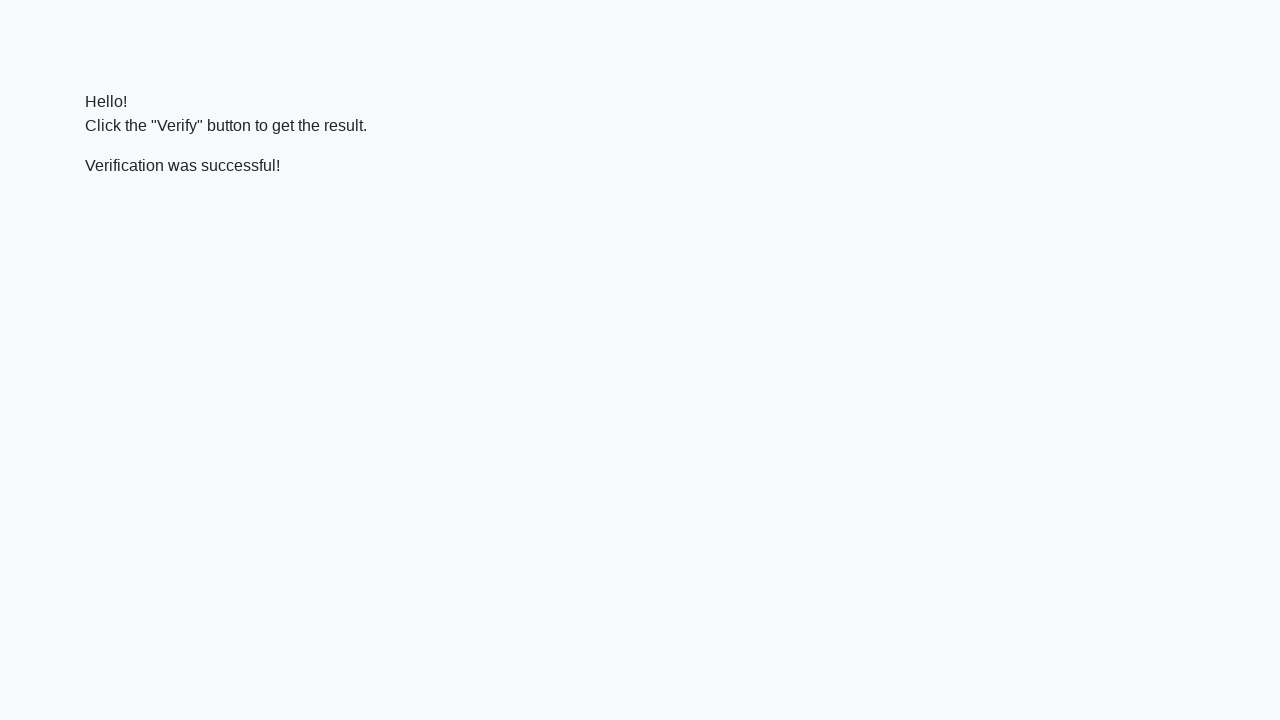

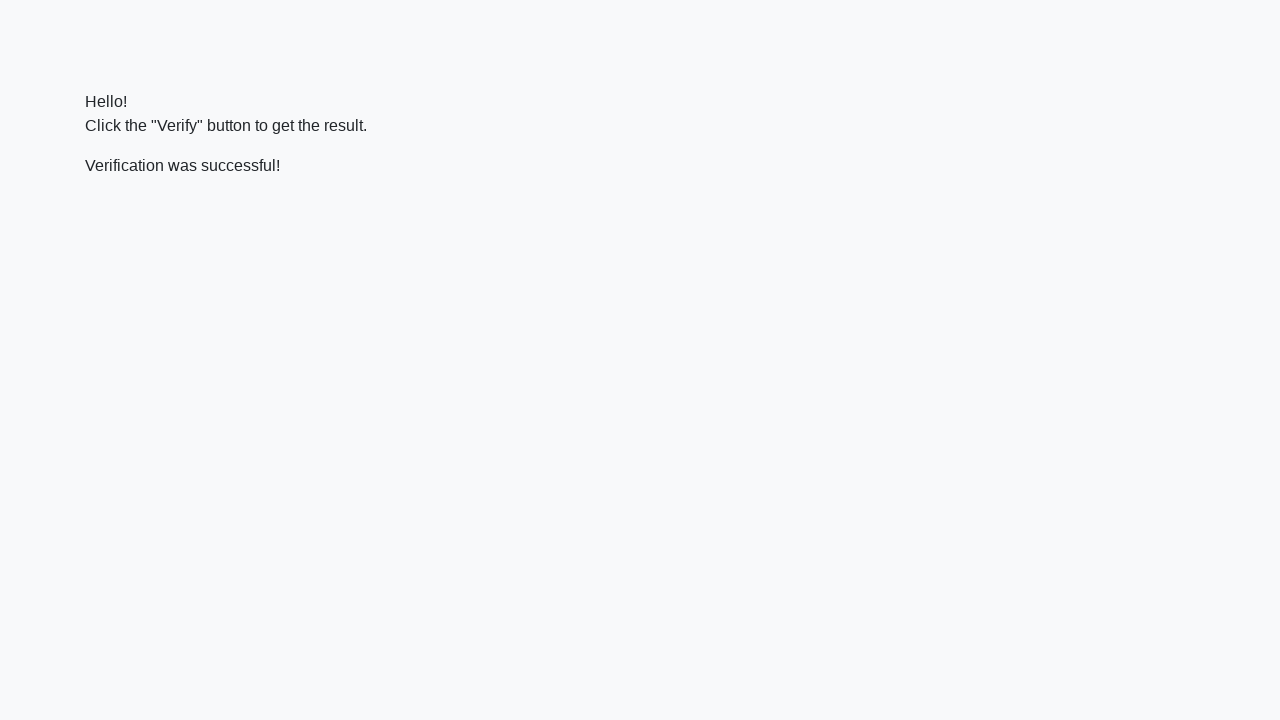